Tests a user registration form by filling in personal details (name, address, email, phone), selecting gender, hobbies, language, country, skills, date of birth, and setting a password.

Starting URL: http://demo.automationtesting.in/Index.html

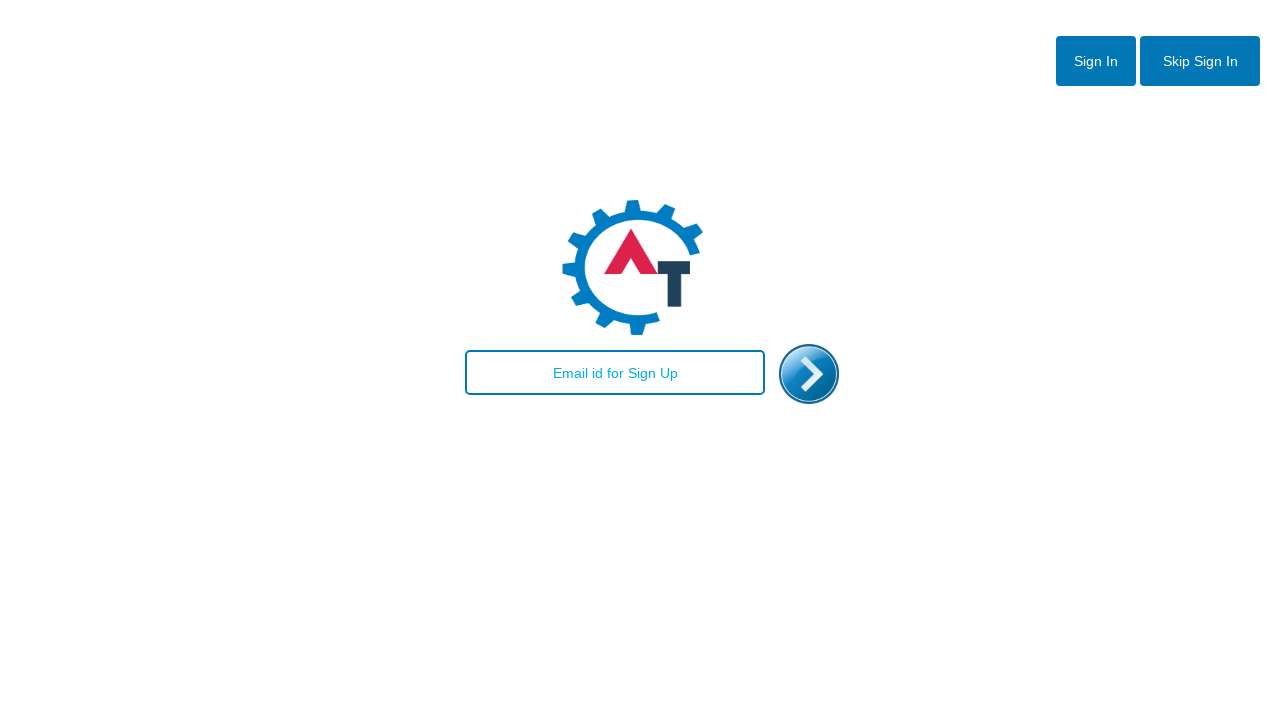

Clicked sign in button to navigate to register page at (1200, 61) on #btn2
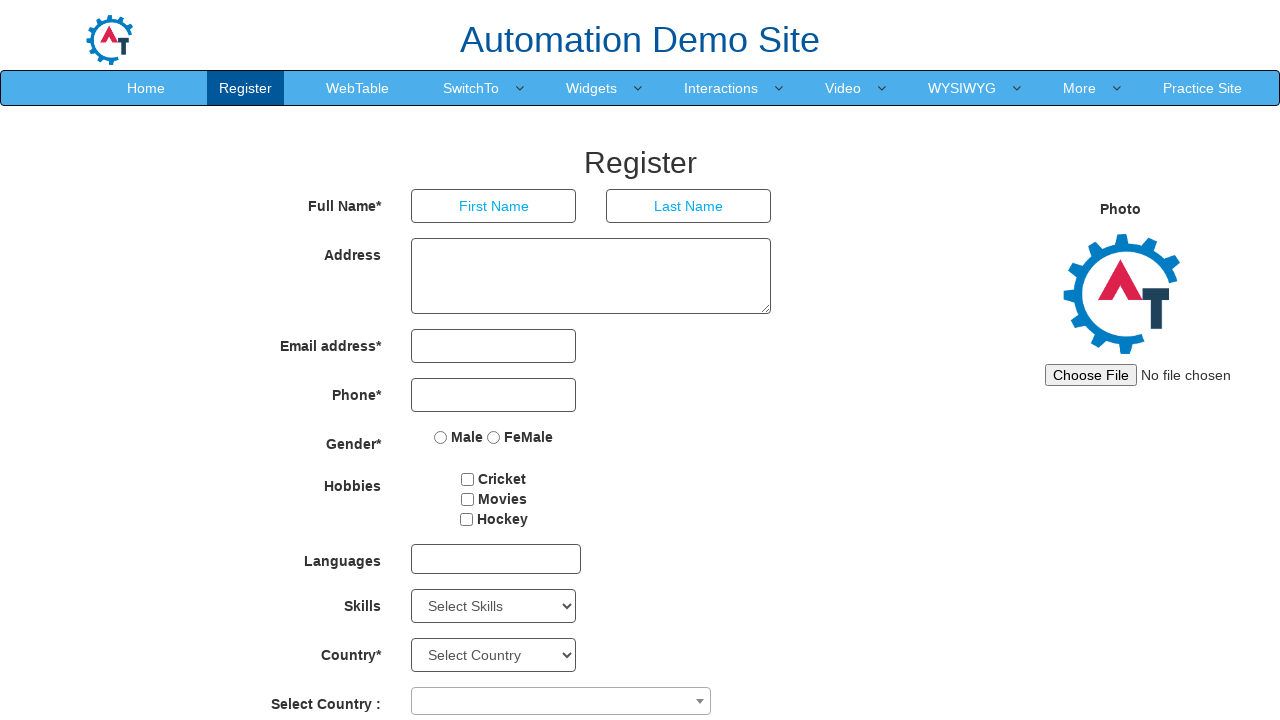

Register page loaded (domcontentloaded)
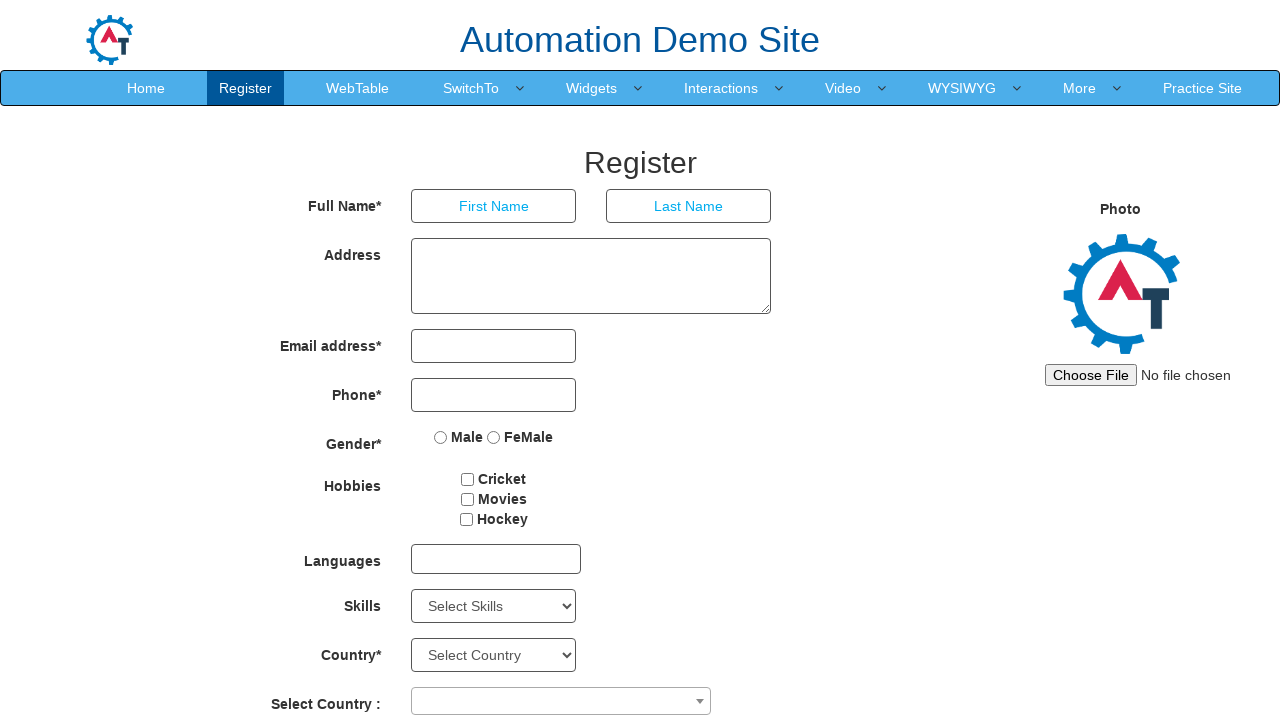

Filled first name field with 'Paula' on input[ng-model='FirstName']
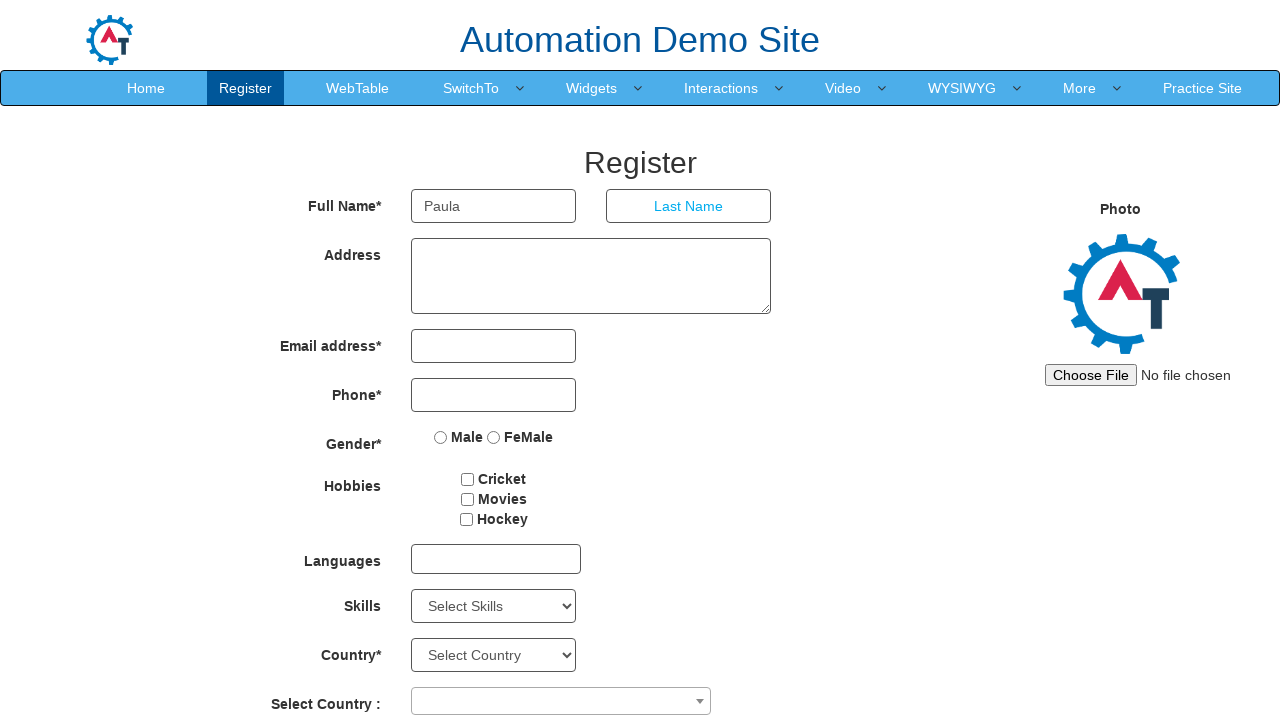

Filled last name field with 'Averchi' on input[ng-model='LastName']
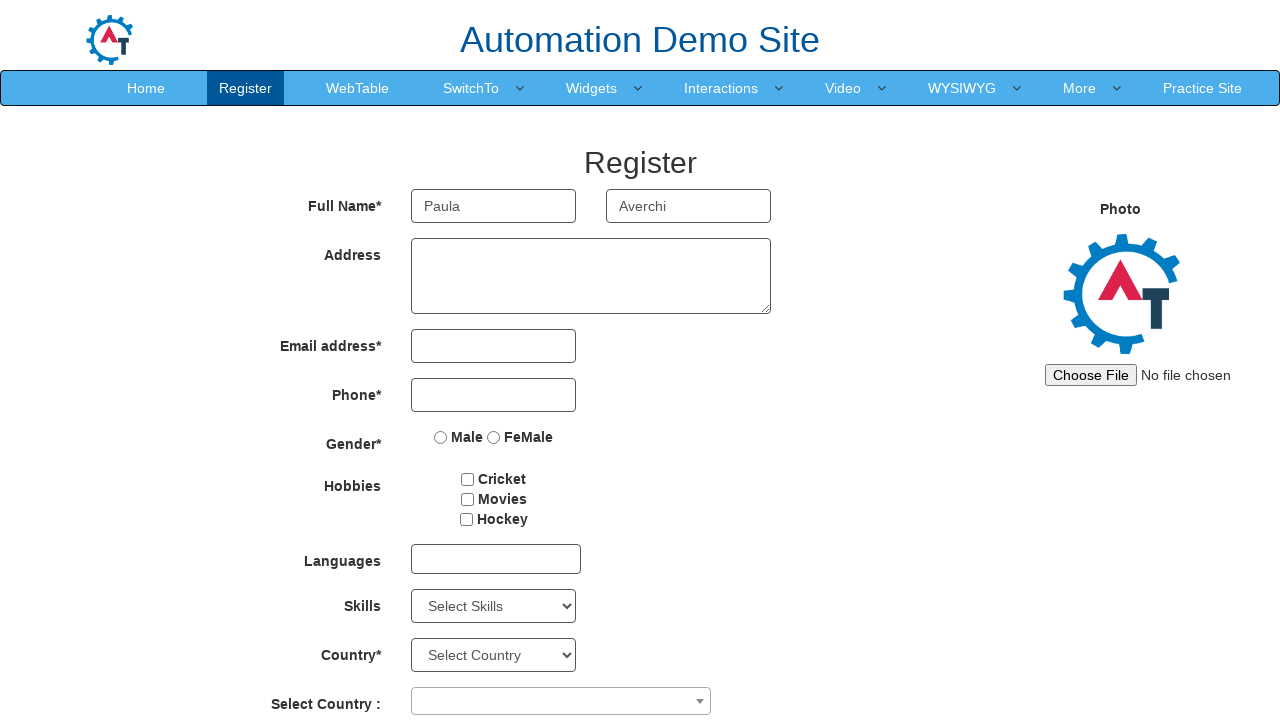

Filled address field with 'Cluj Napoca, Taietura Turcului' on textarea[ng-model='Adress']
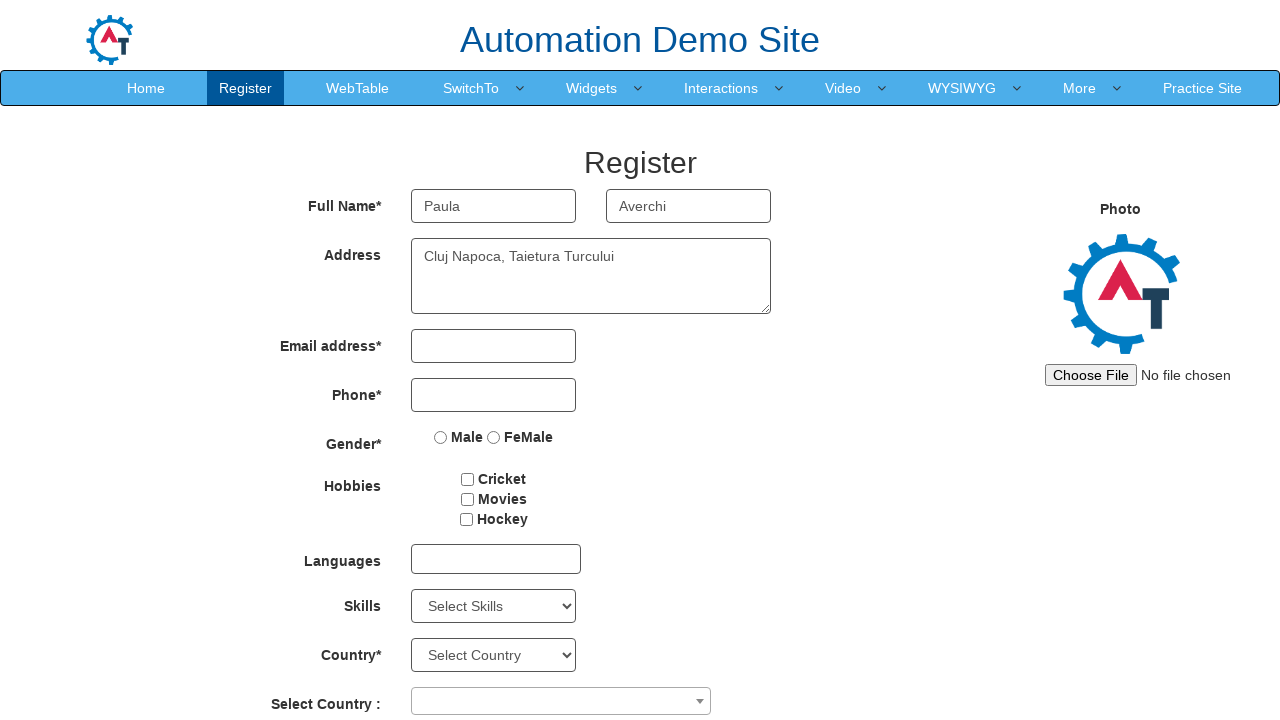

Filled email field with 'paula@gmail.com' on input[ng-model='EmailAdress']
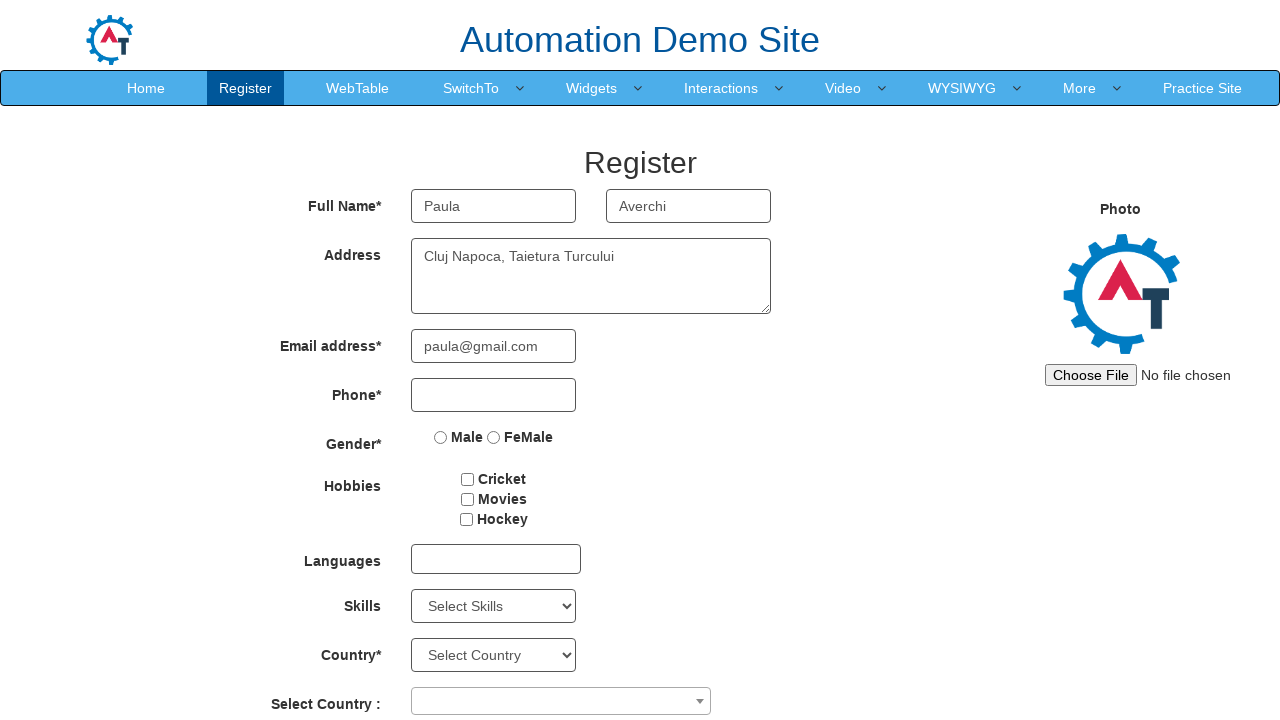

Filled phone field with '0752 615 007' on input[ng-model='Phone']
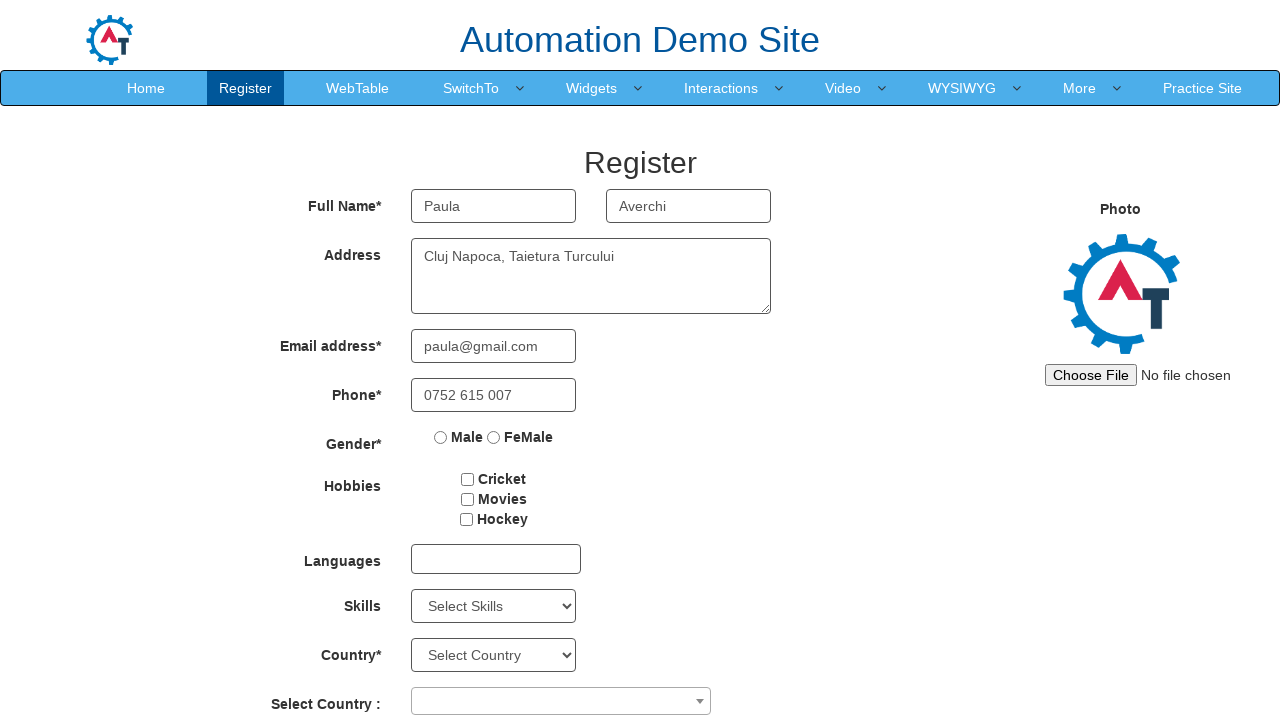

Selected Female gender at (494, 437) on input[value='FeMale']
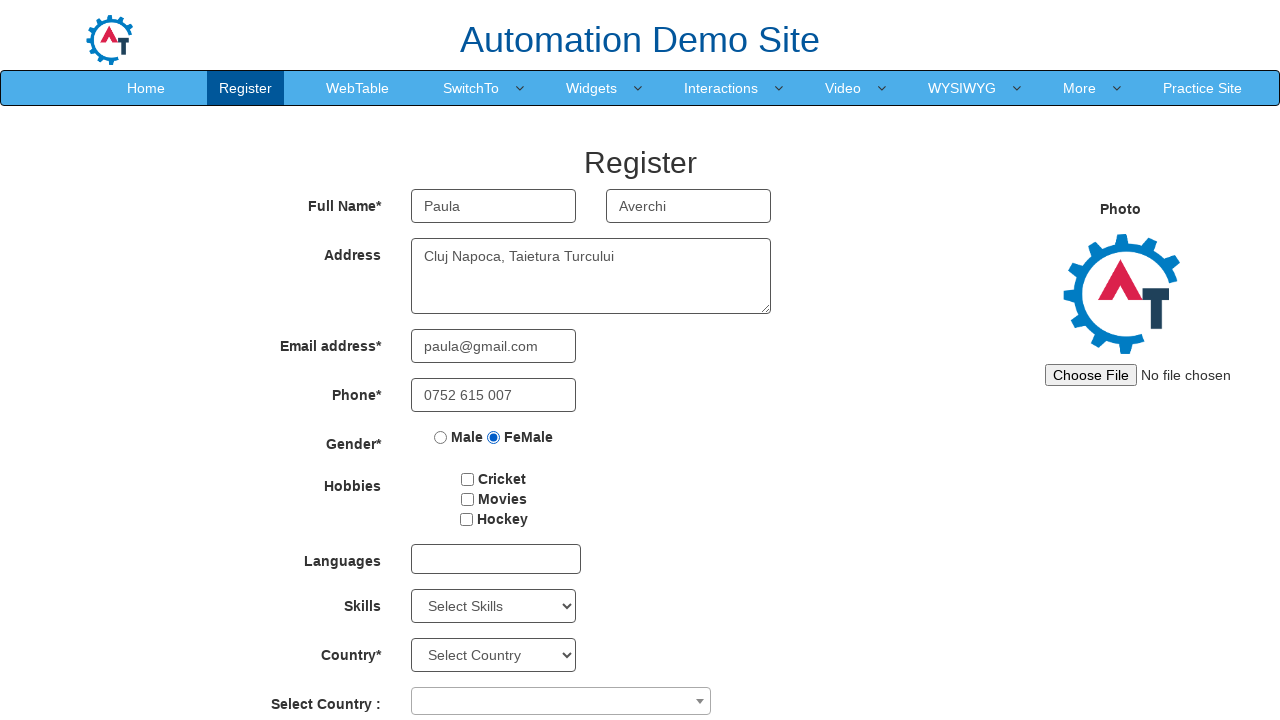

Selected hobby checkbox 1 at (468, 479) on #checkbox1
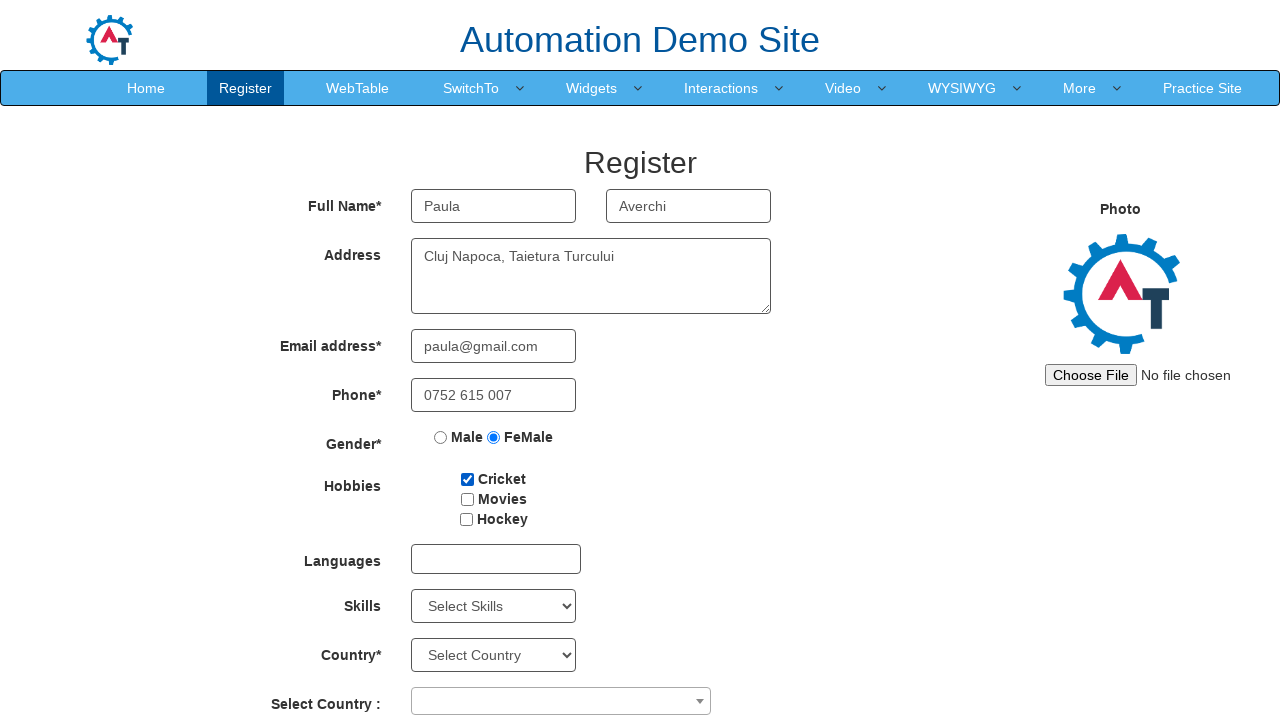

Selected hobby checkbox 2 at (467, 499) on #checkbox2
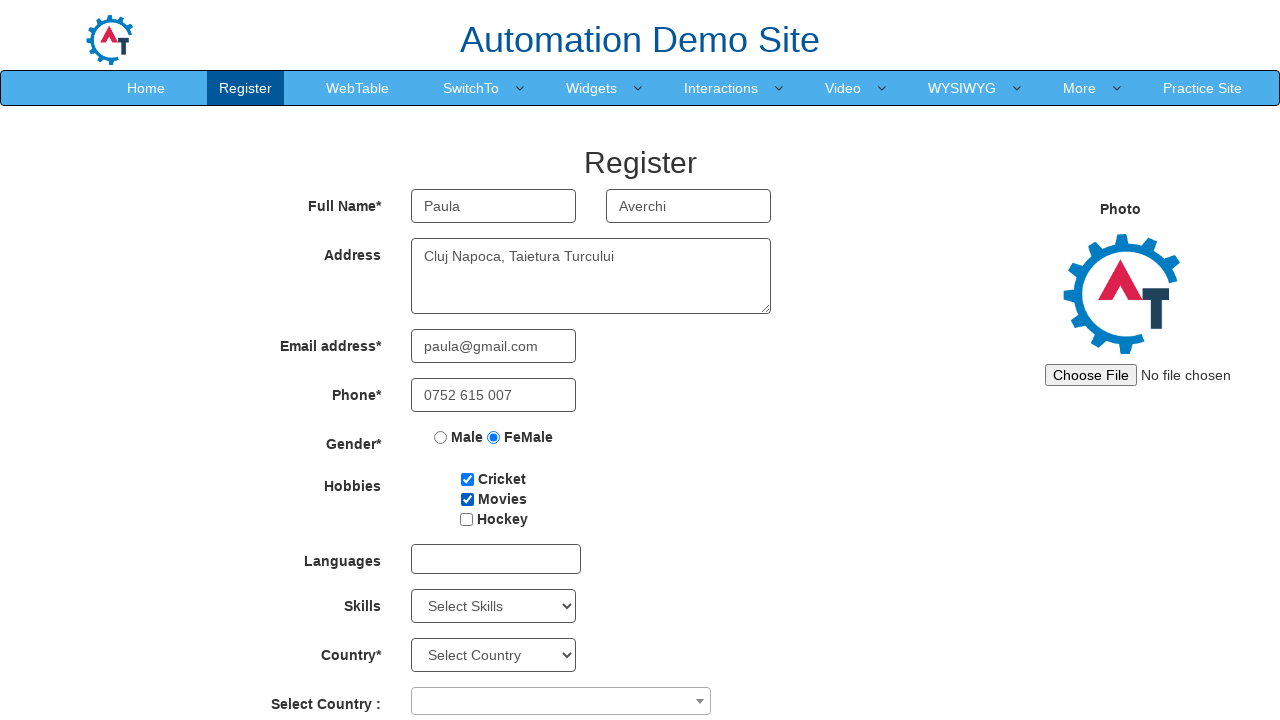

Selected hobby checkbox 3 at (466, 519) on #checkbox3
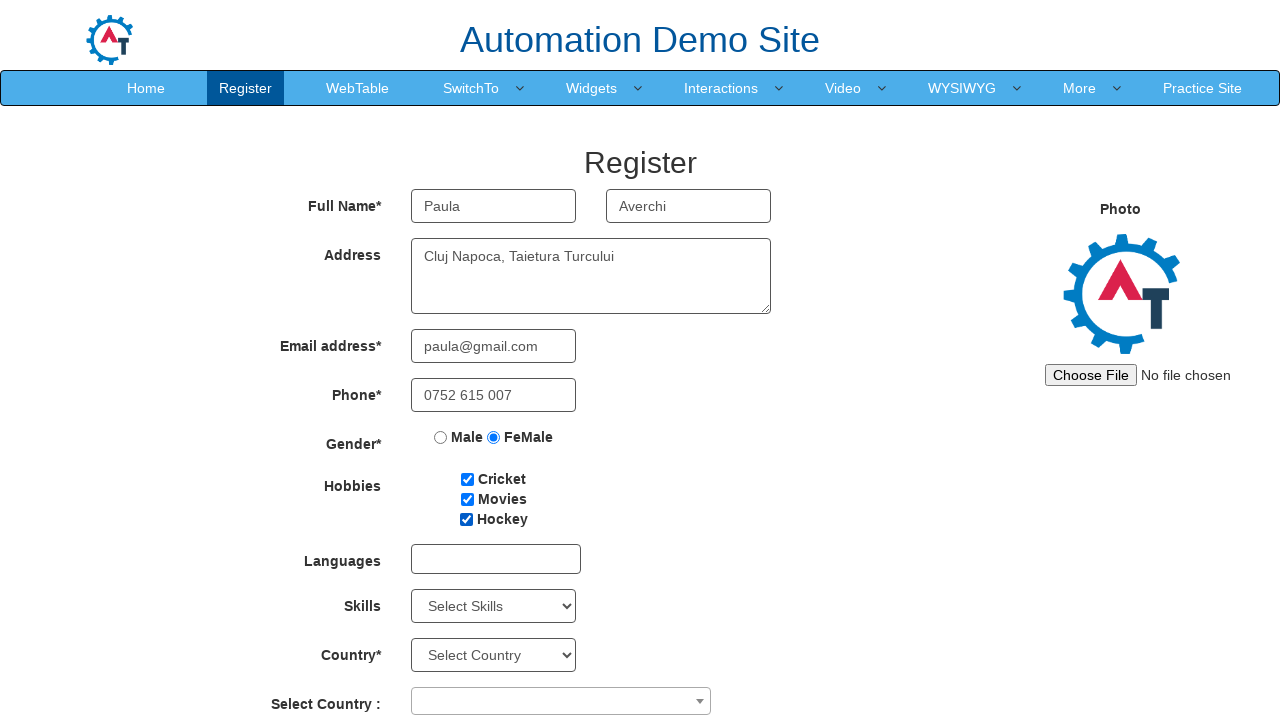

Scrolled down by 250 pixels to reveal more fields
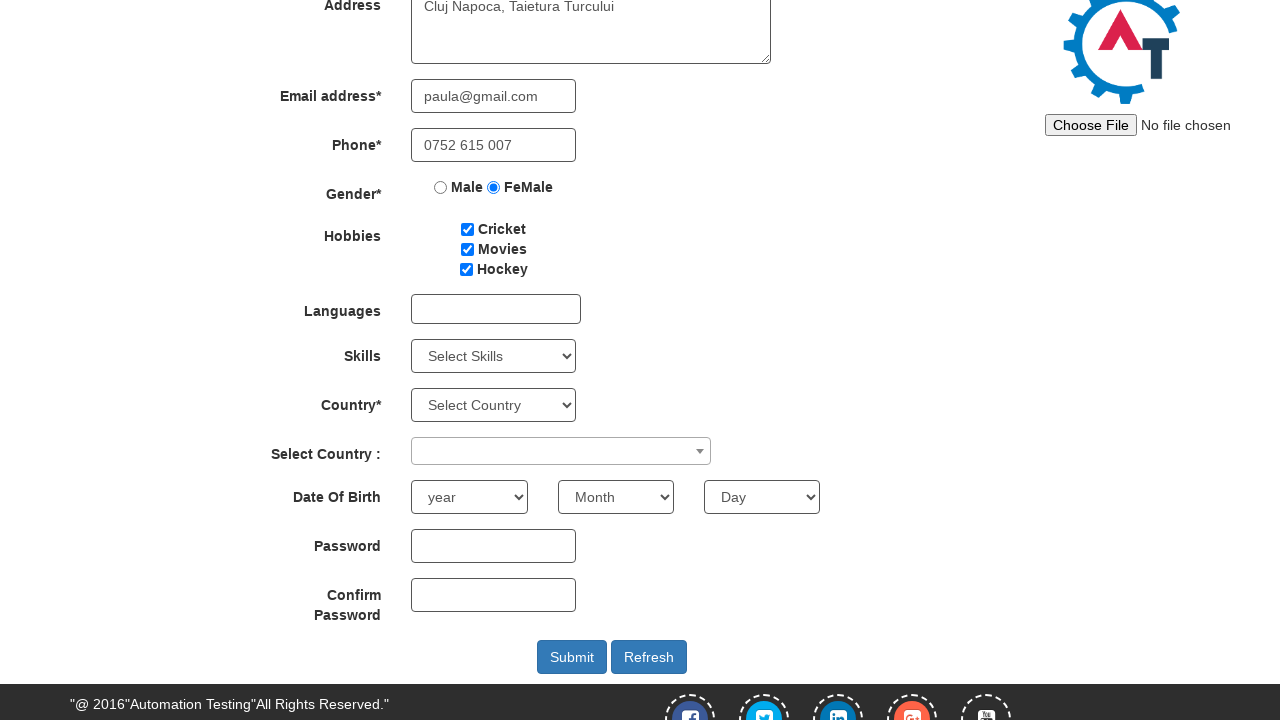

Clicked language dropdown at (496, 309) on #msdd
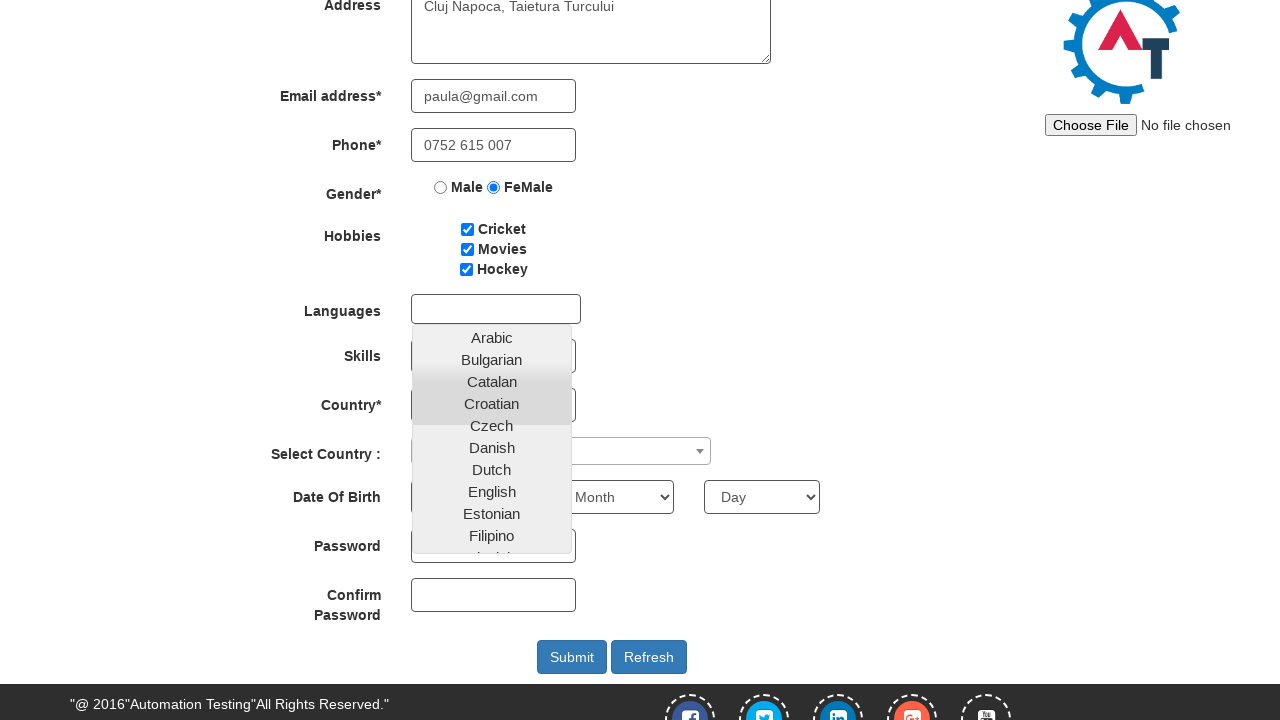

Selected English from language dropdown at (492, 491) on xpath=//ul[@class='ui-autocomplete ui-front ui-menu ui-widget ui-widget-content 
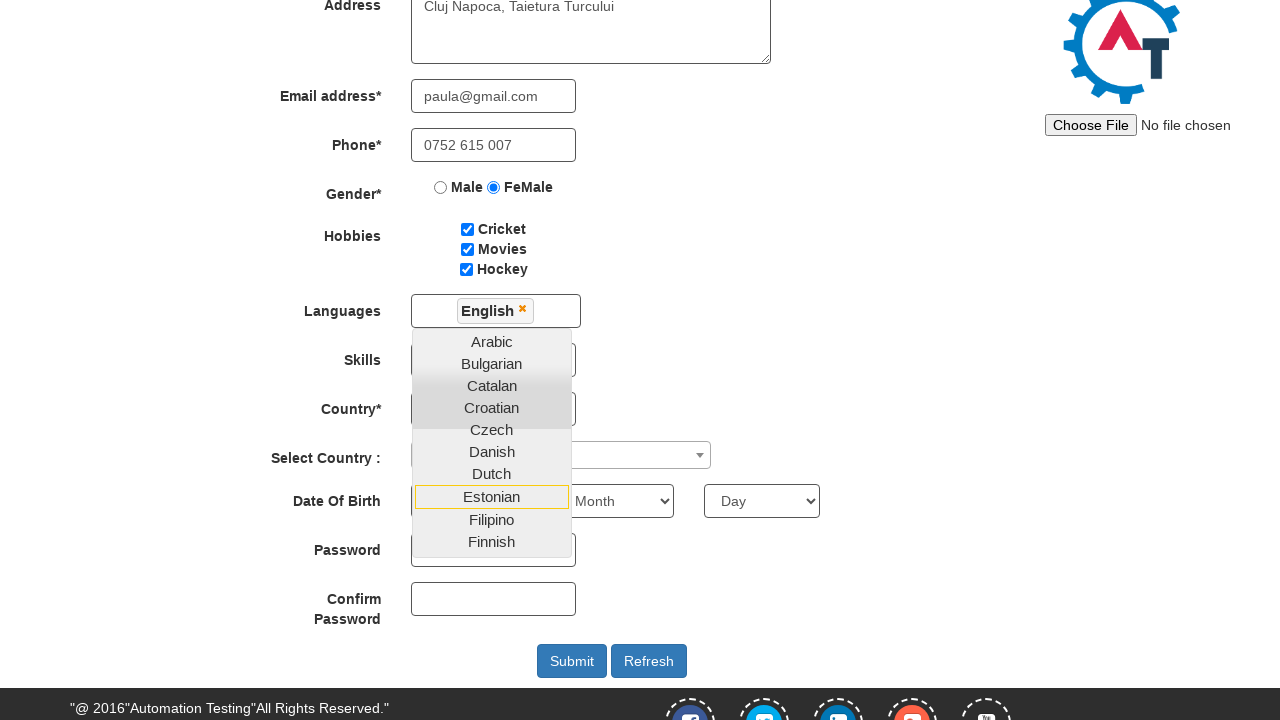

Clicked Female gender option again at (494, 187) on input[value='FeMale']
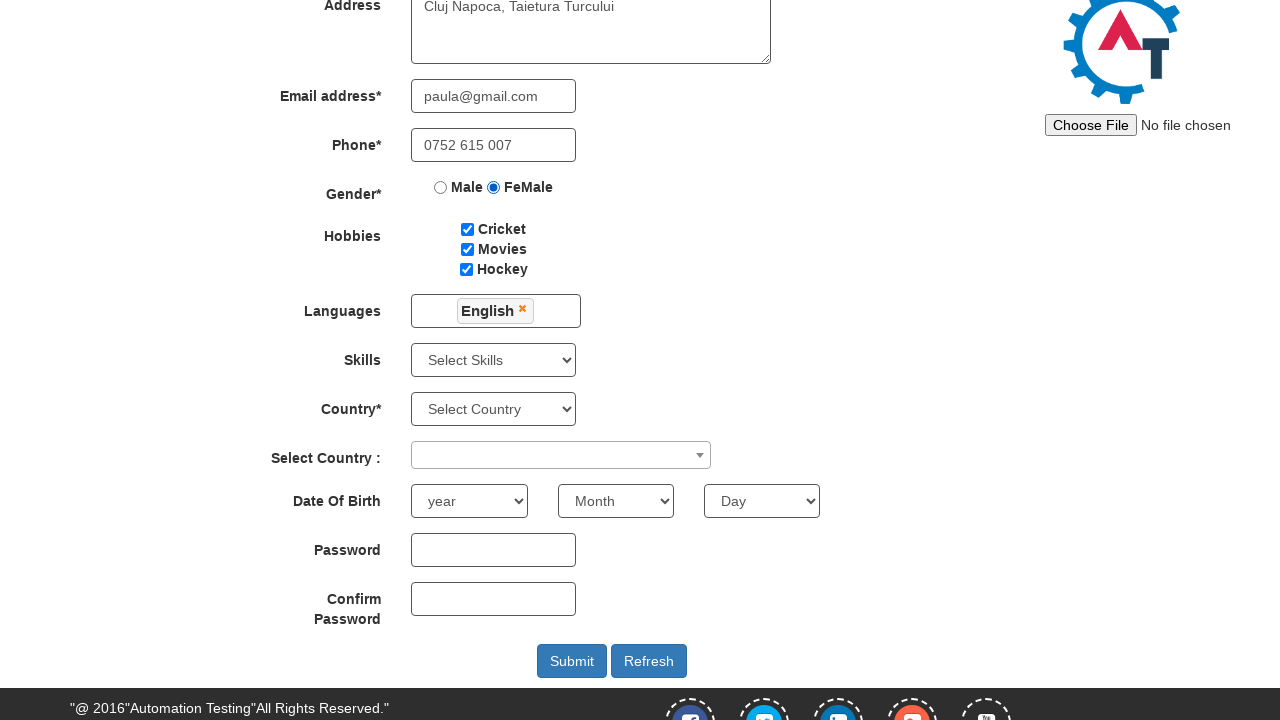

Clicked country dropdown at (561, 455) on span[role='combobox']
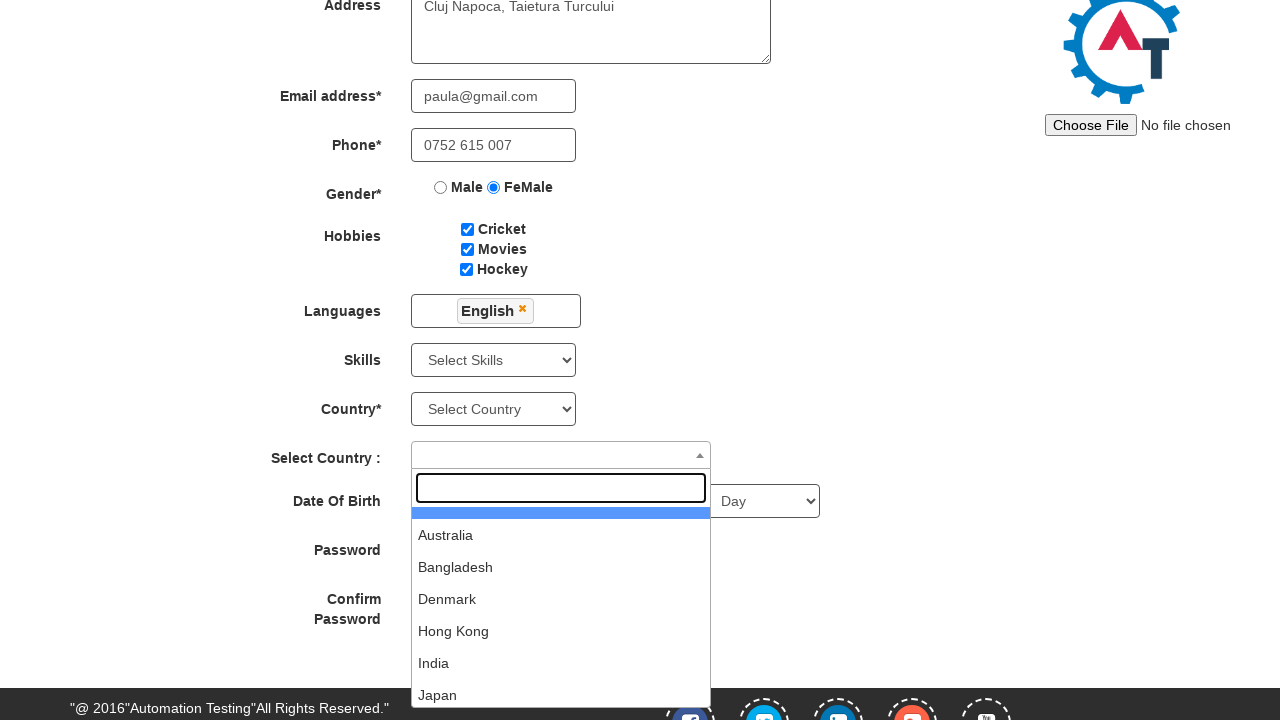

Typed 'Denmark' in country selection field on input[role='textbox']
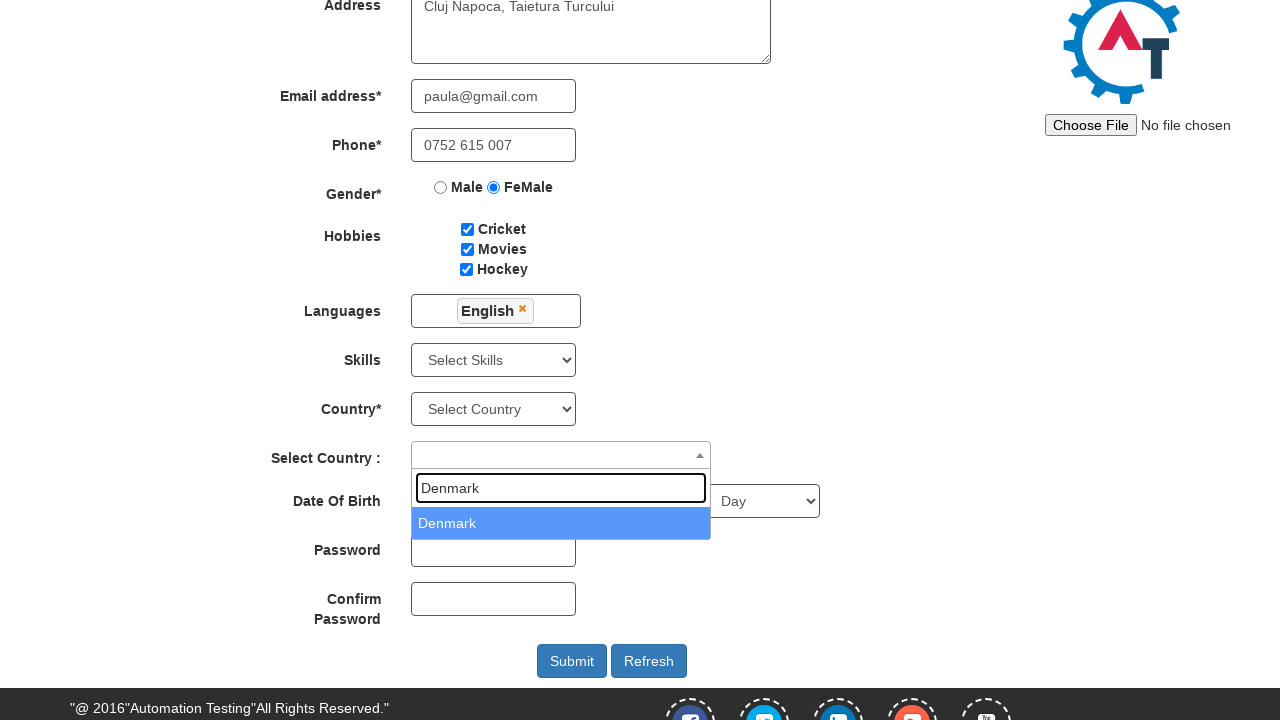

Pressed Enter to confirm Denmark selection on input[role='textbox']
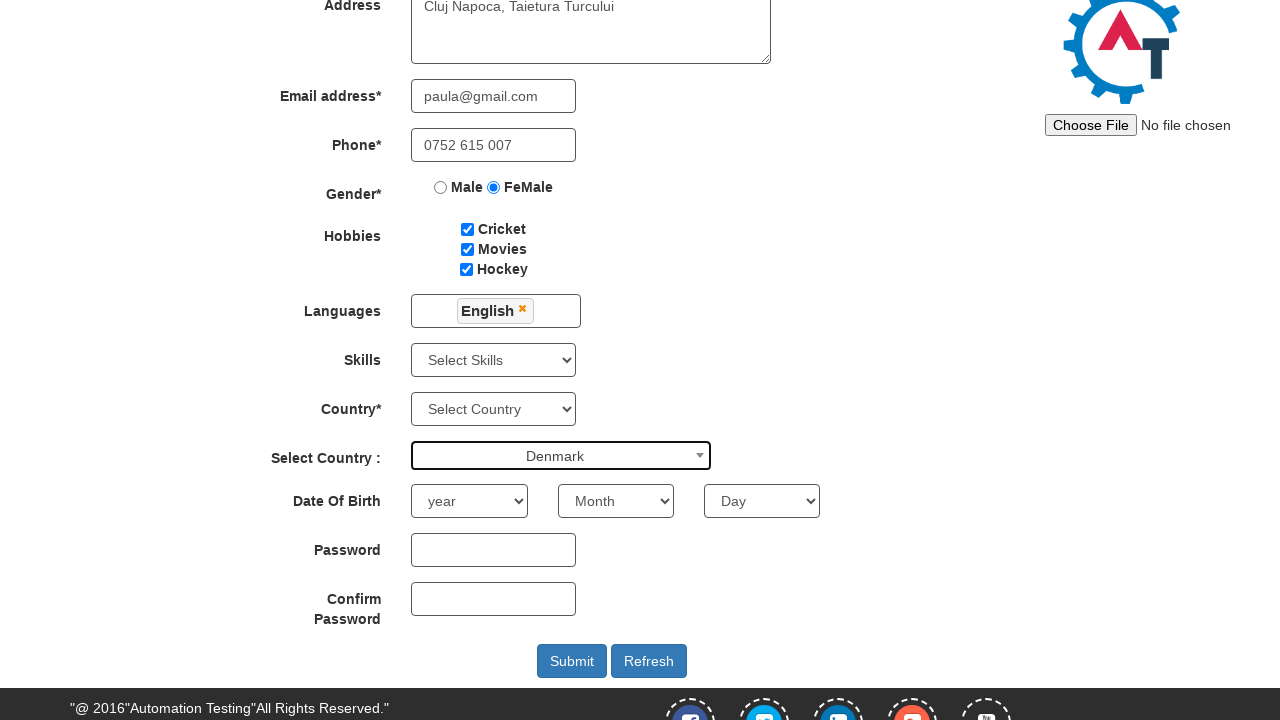

Selected 'APIs' from skills dropdown on #Skills
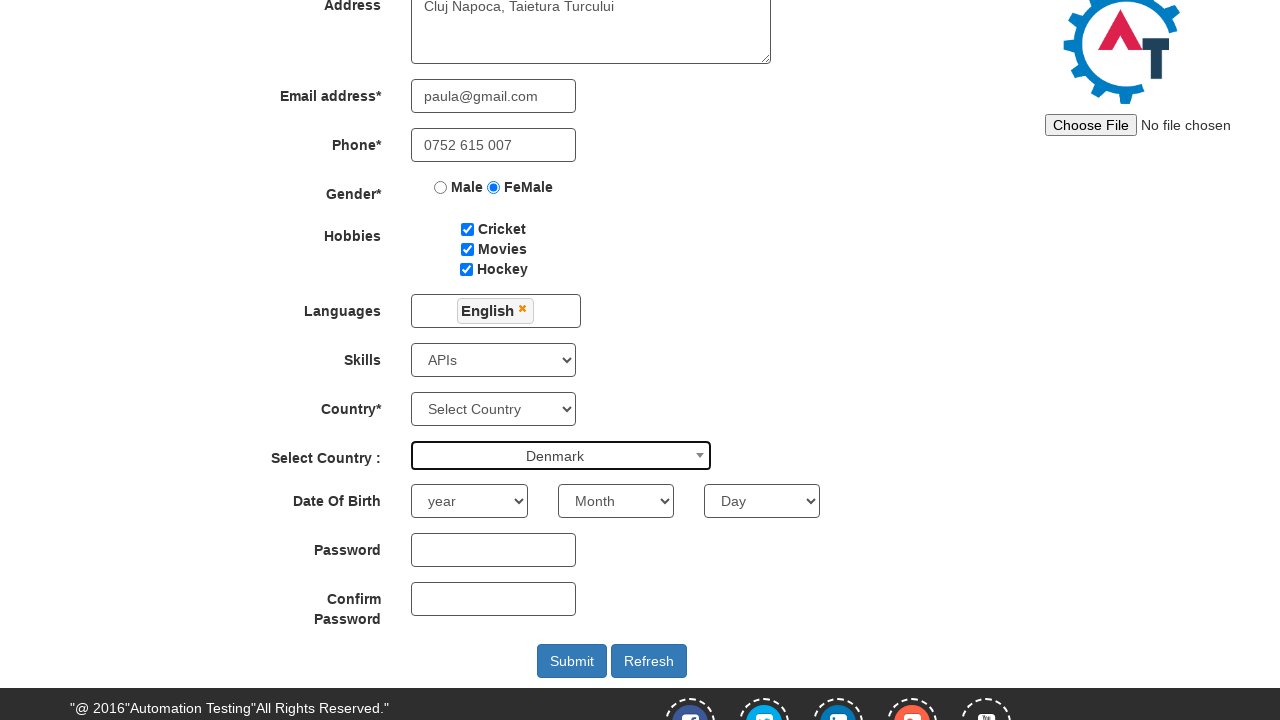

Selected year of birth: 1991 on #yearbox
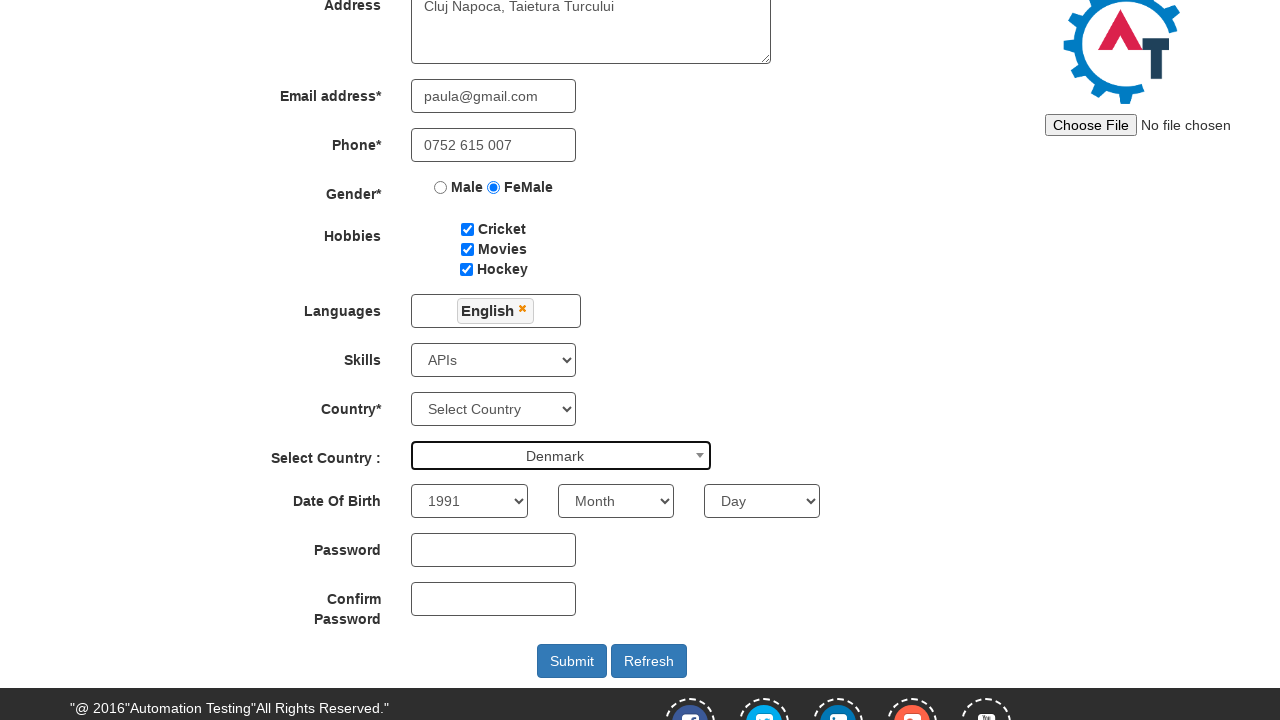

Selected month of birth: March on select[ng-model='monthbox']
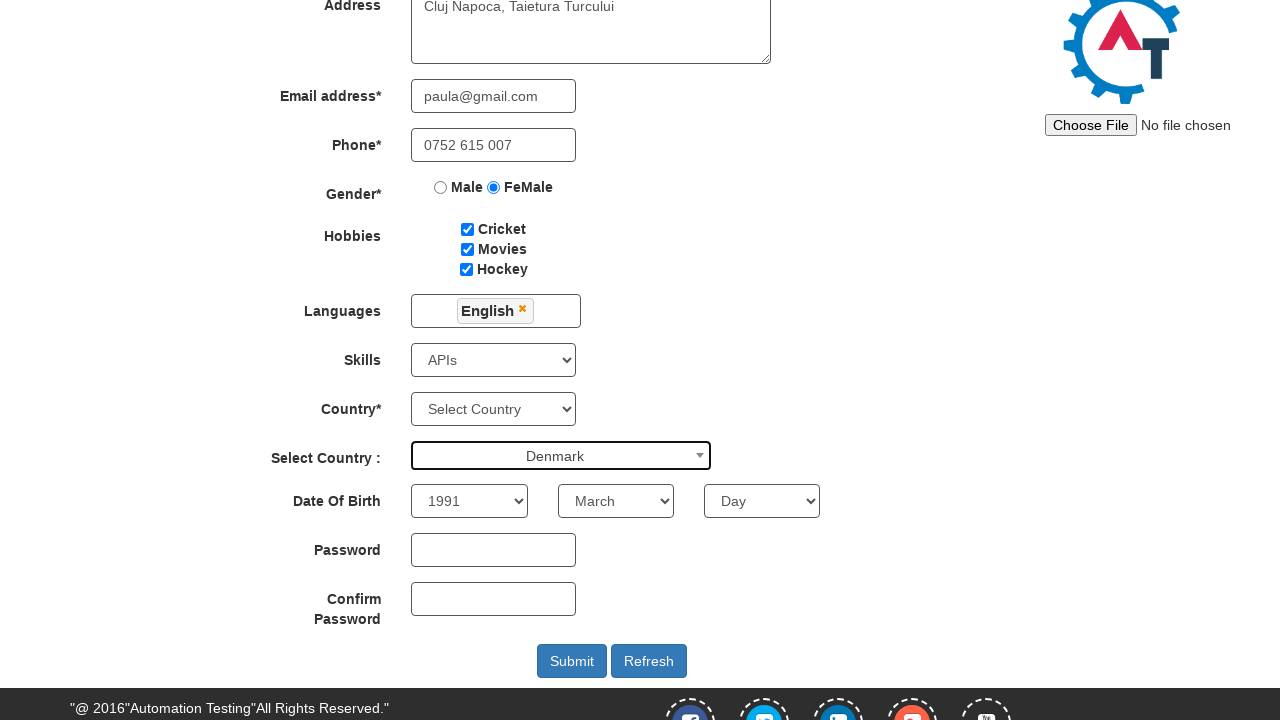

Selected day of birth: 31 on #daybox
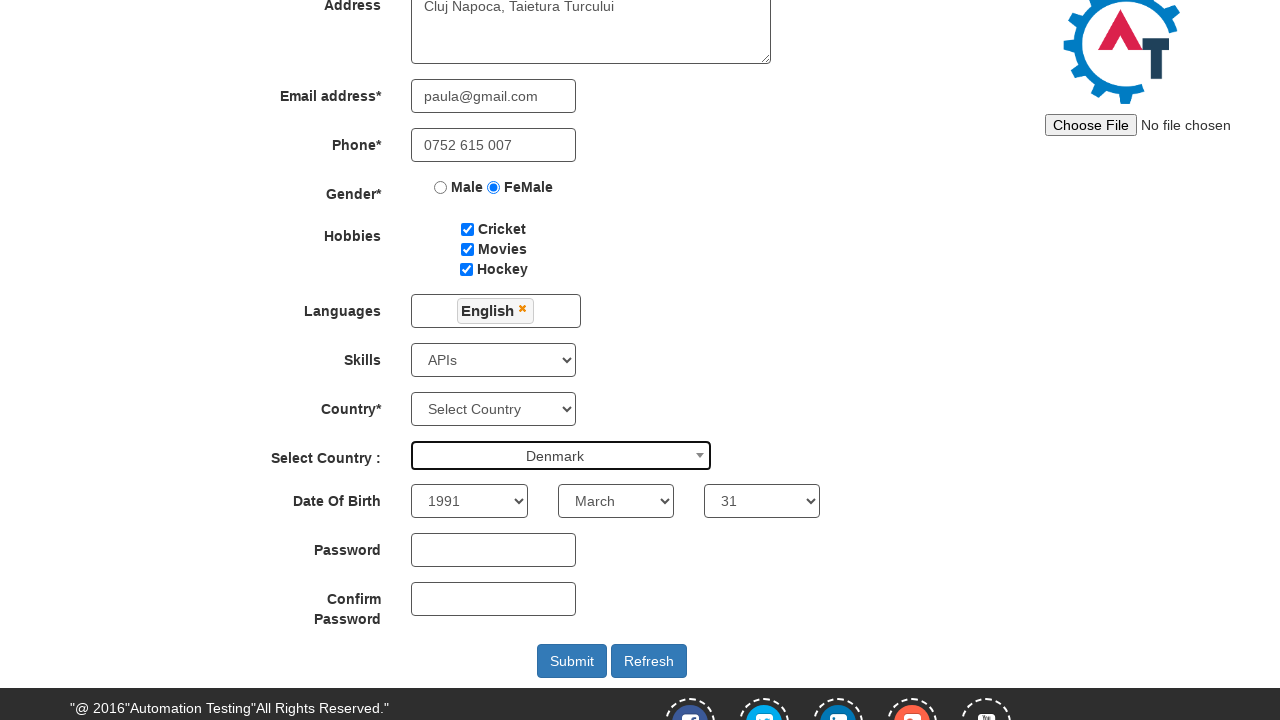

Filled password field with 'parola' on #firstpassword
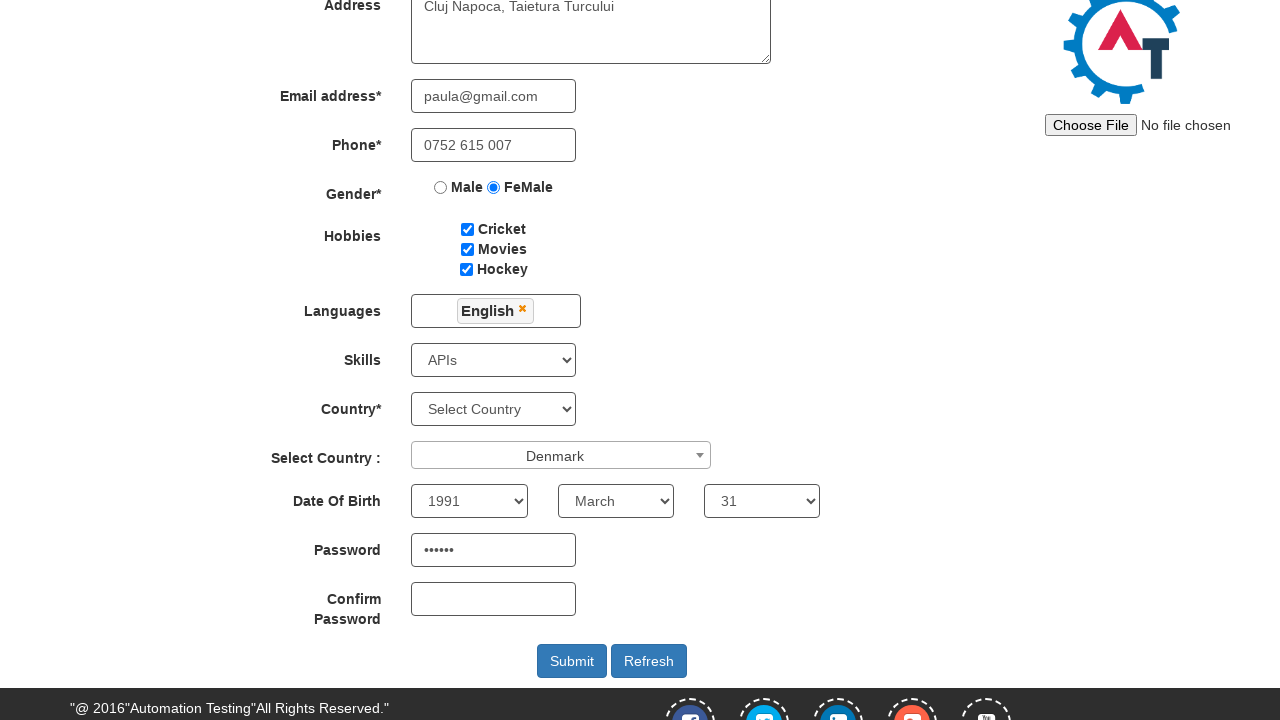

Filled confirm password field with 'parola' on #secondpassword
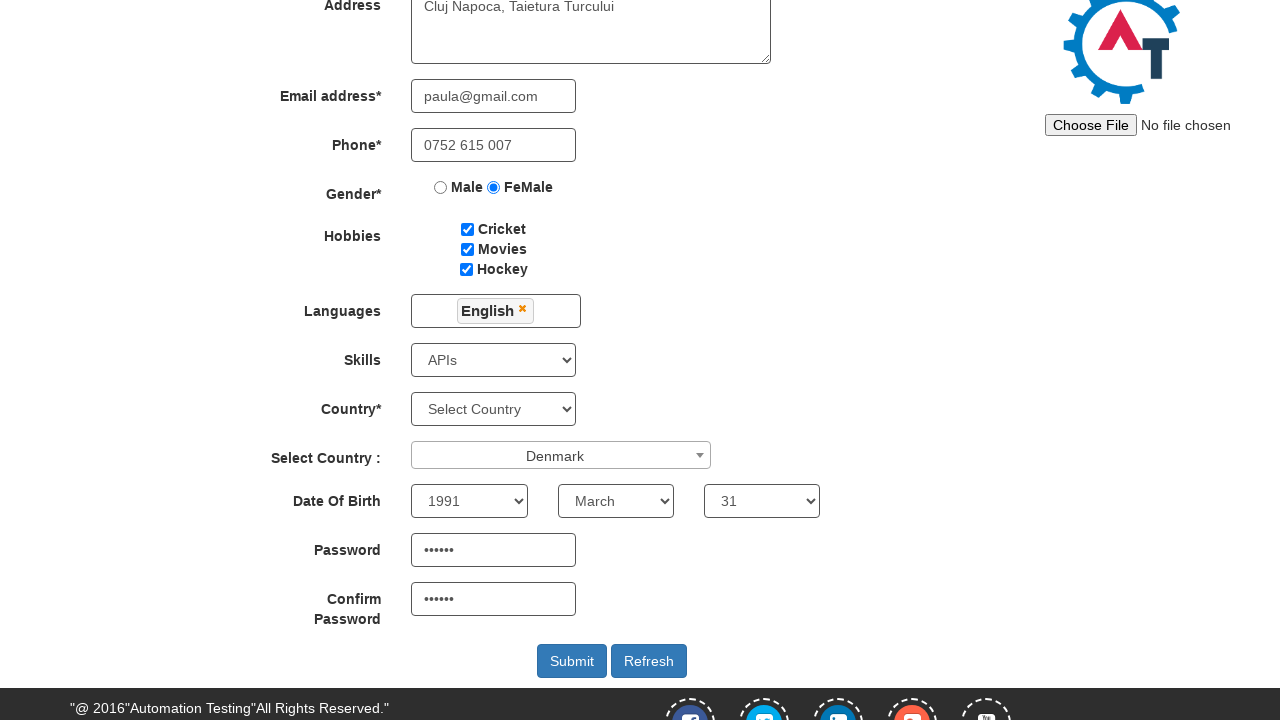

Clicked on image upload area at (1120, 61) on #imagetrgt
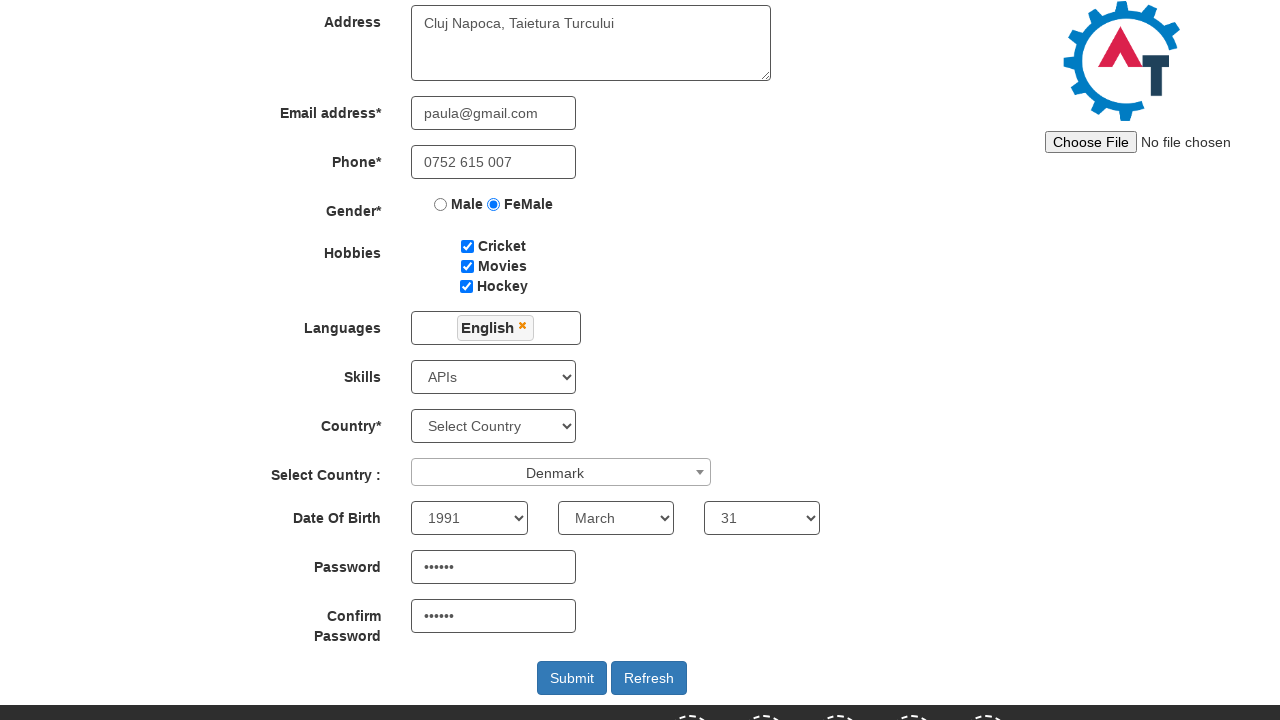

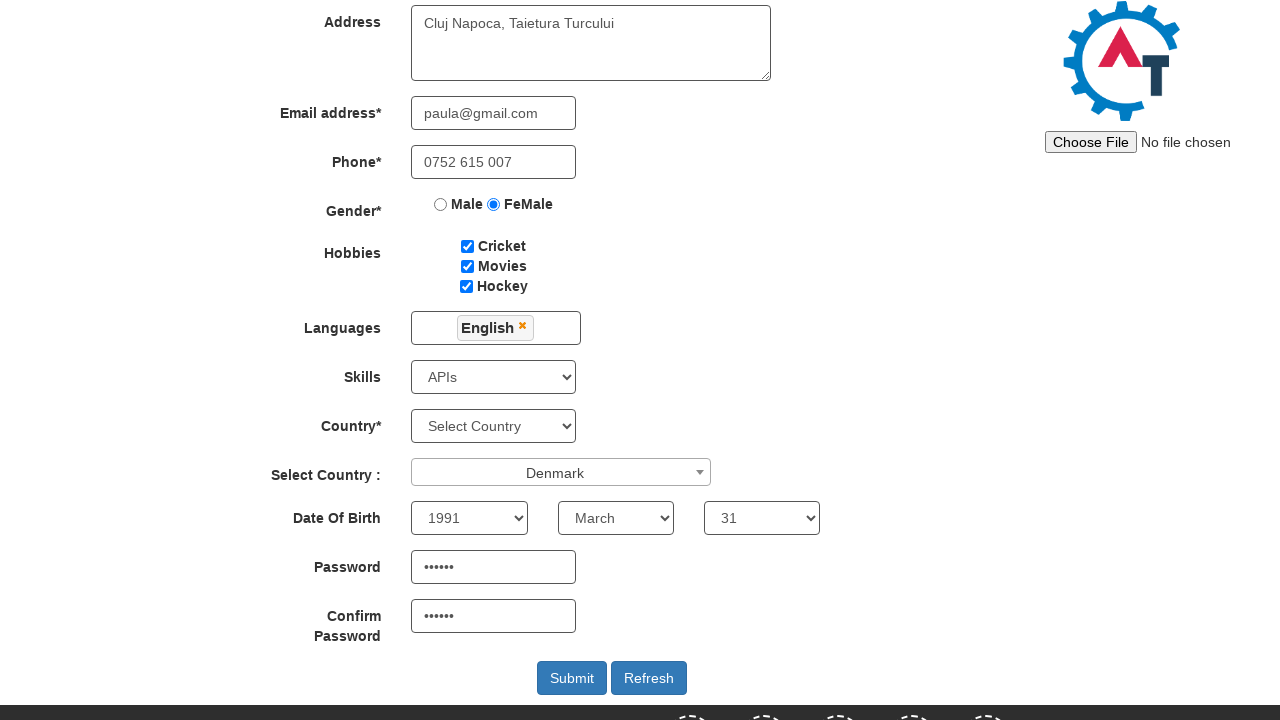